Tests typing text into a search input field on the Student page

Starting URL: https://gravitymvctestapplication.azurewebsites.net/Student

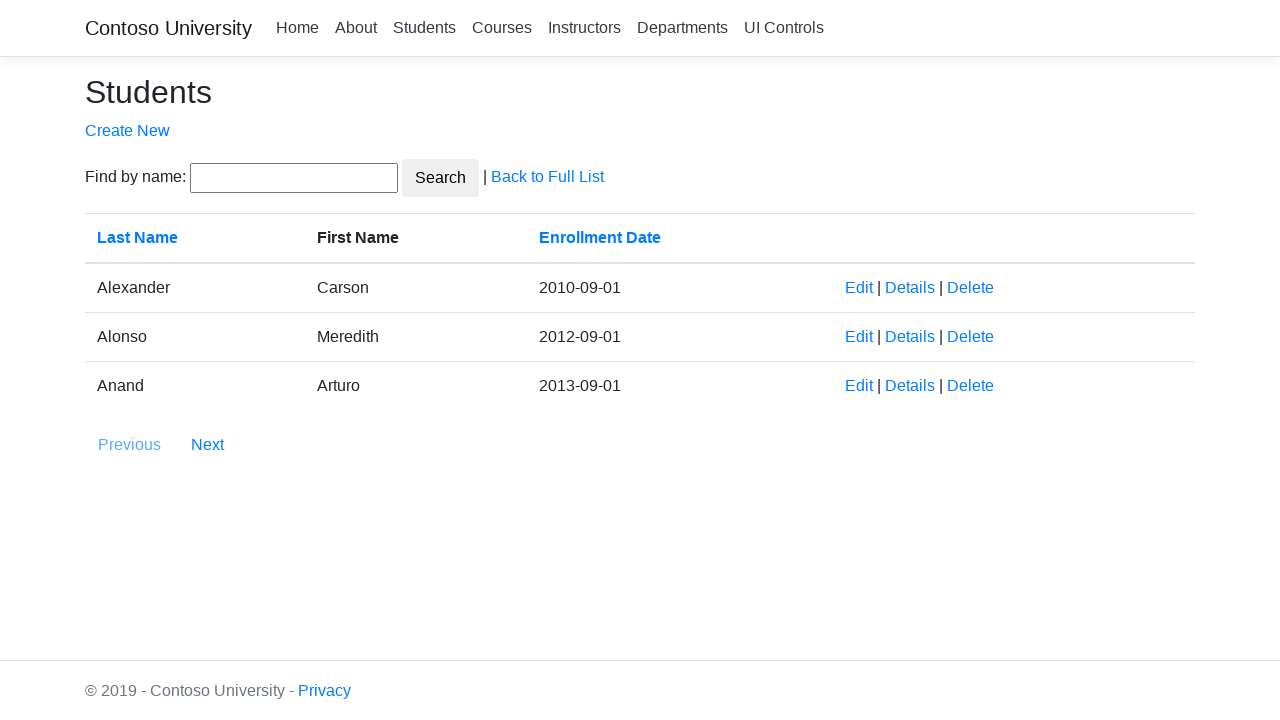

Filled search input field with 'hello' on input#SearchString
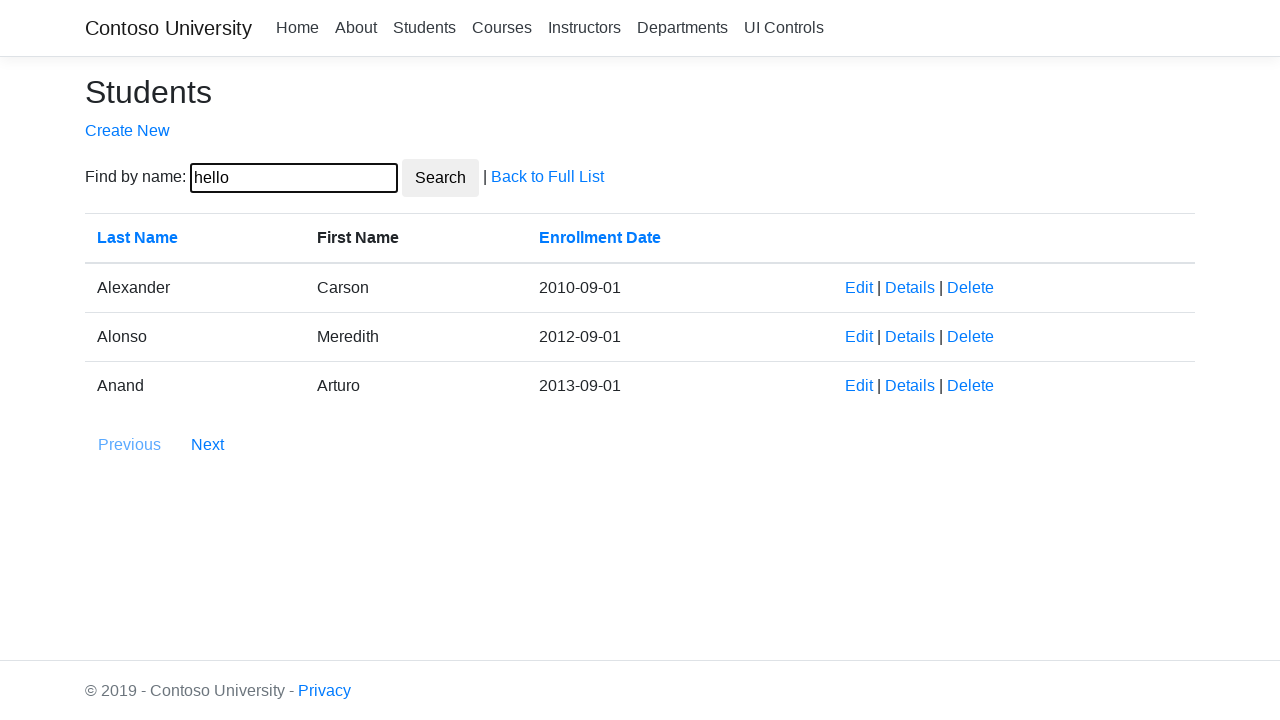

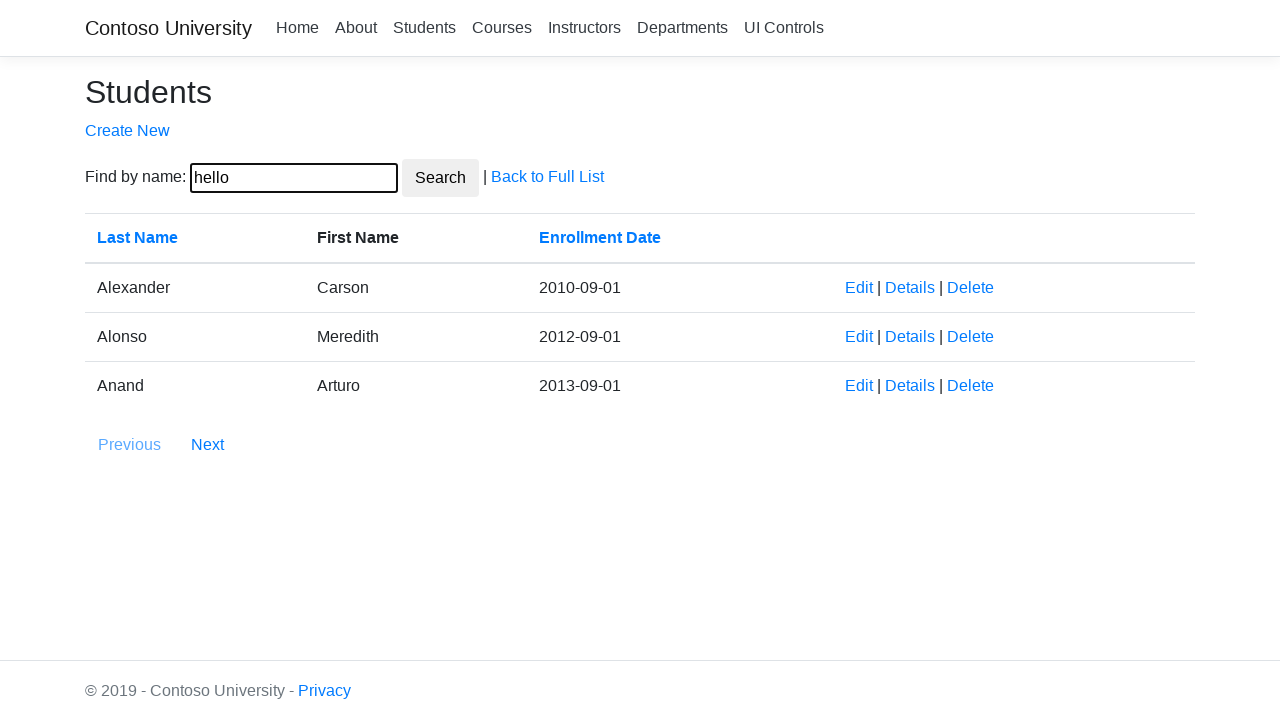